Tests the practice form by selecting gender, hobby, state and city options from dropdowns and radio buttons

Starting URL: https://demoqa.com/automation-practice-form/

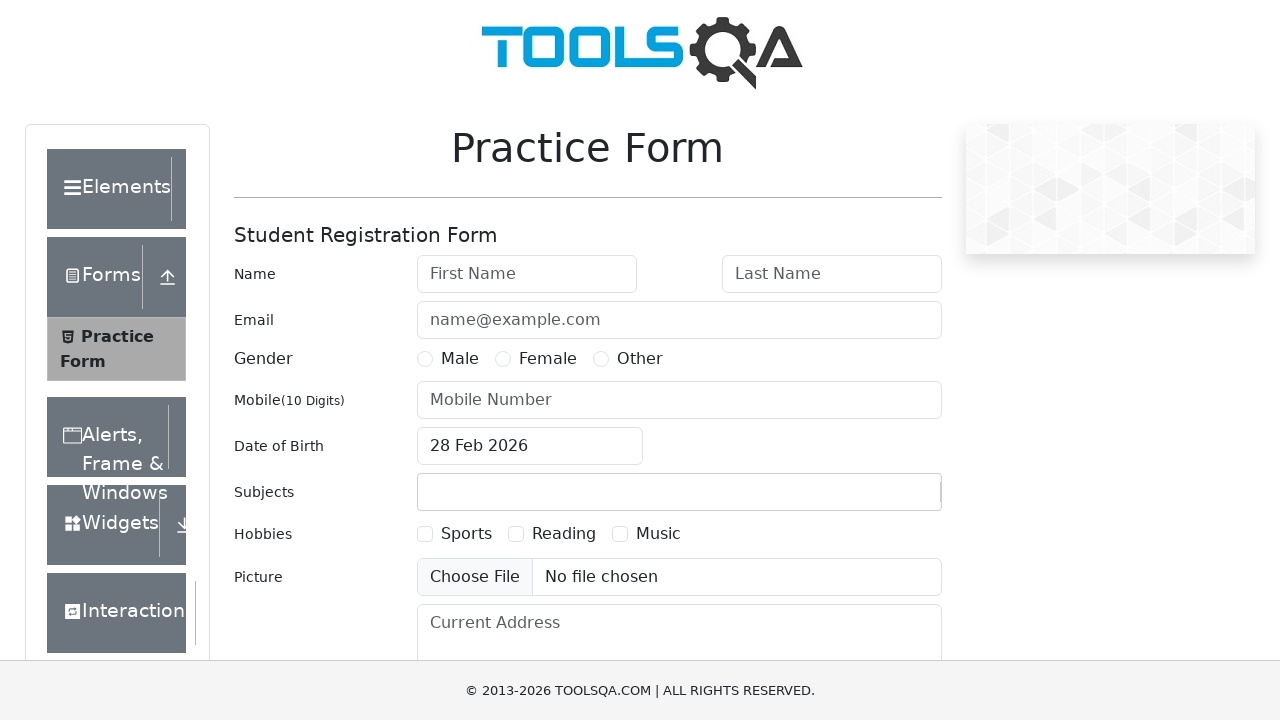

Waited for Male gender radio button to be available
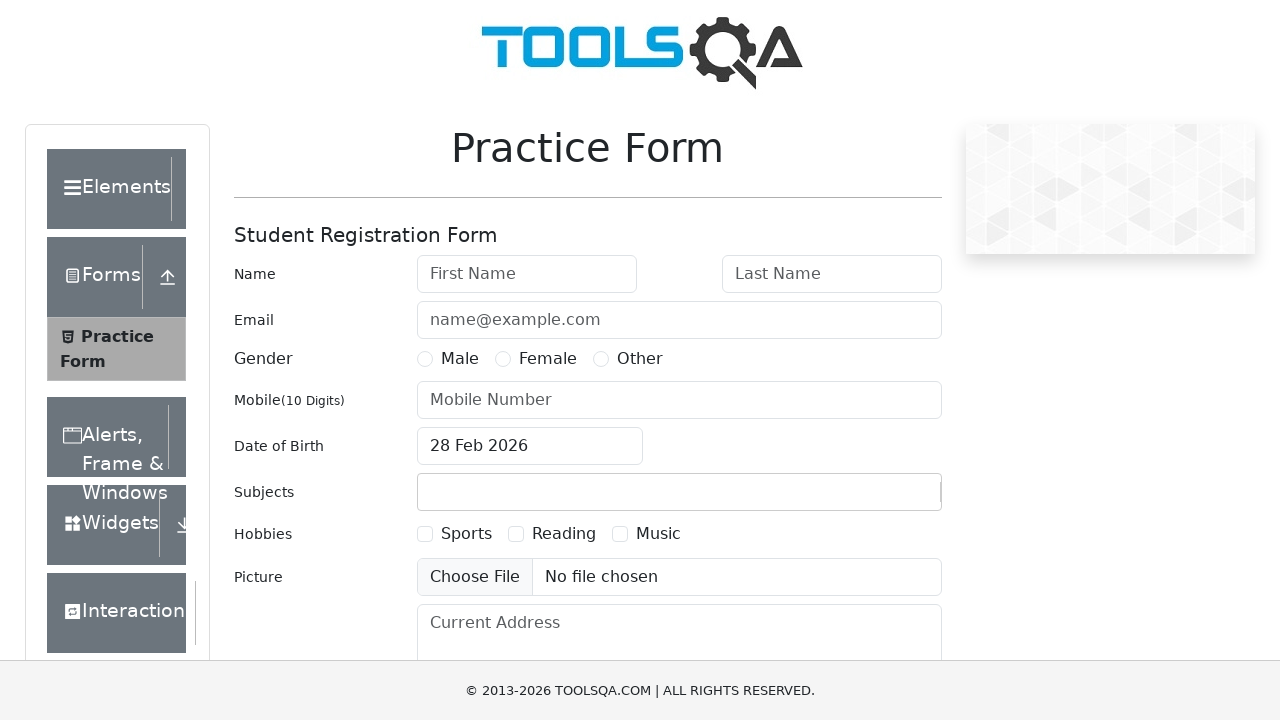

Clicked Male gender radio button at (460, 359) on xpath=//div[@id='genterWrapper']/div[2]/div[1]/label
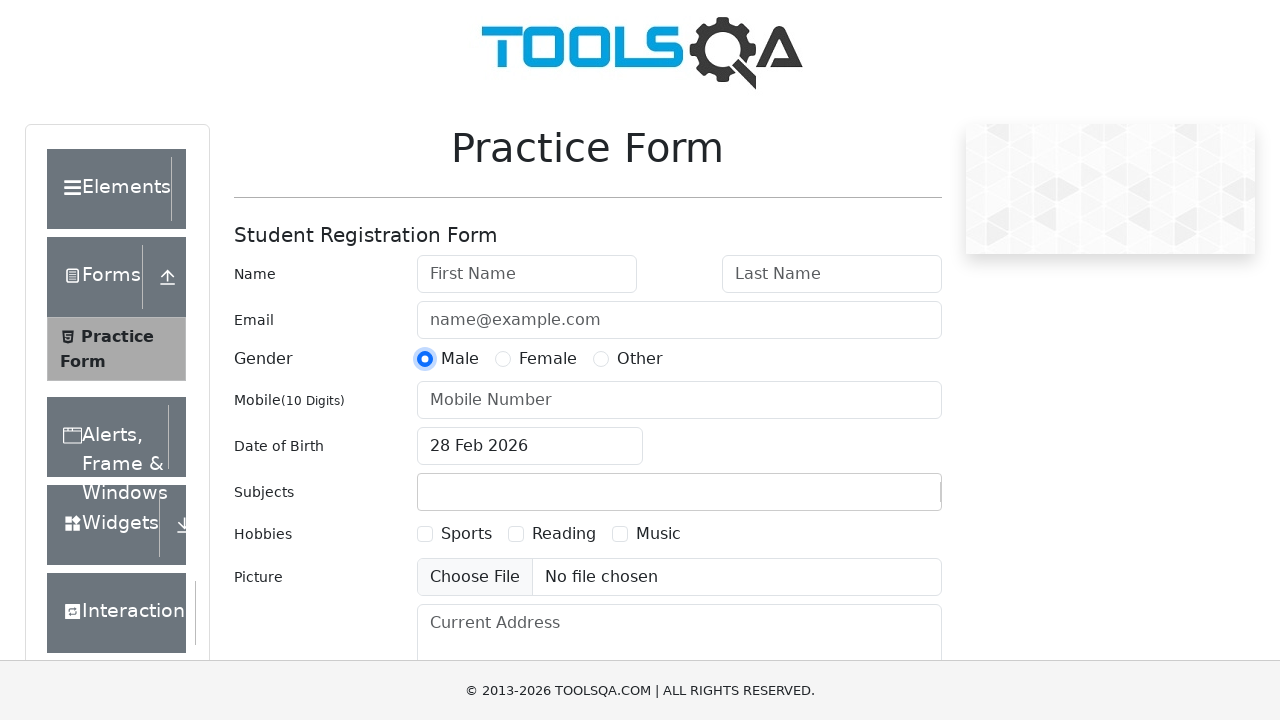

Clicked Sports hobby checkbox at (466, 534) on xpath=//div[@id='hobbiesWrapper']/div[2]/div[1]/label
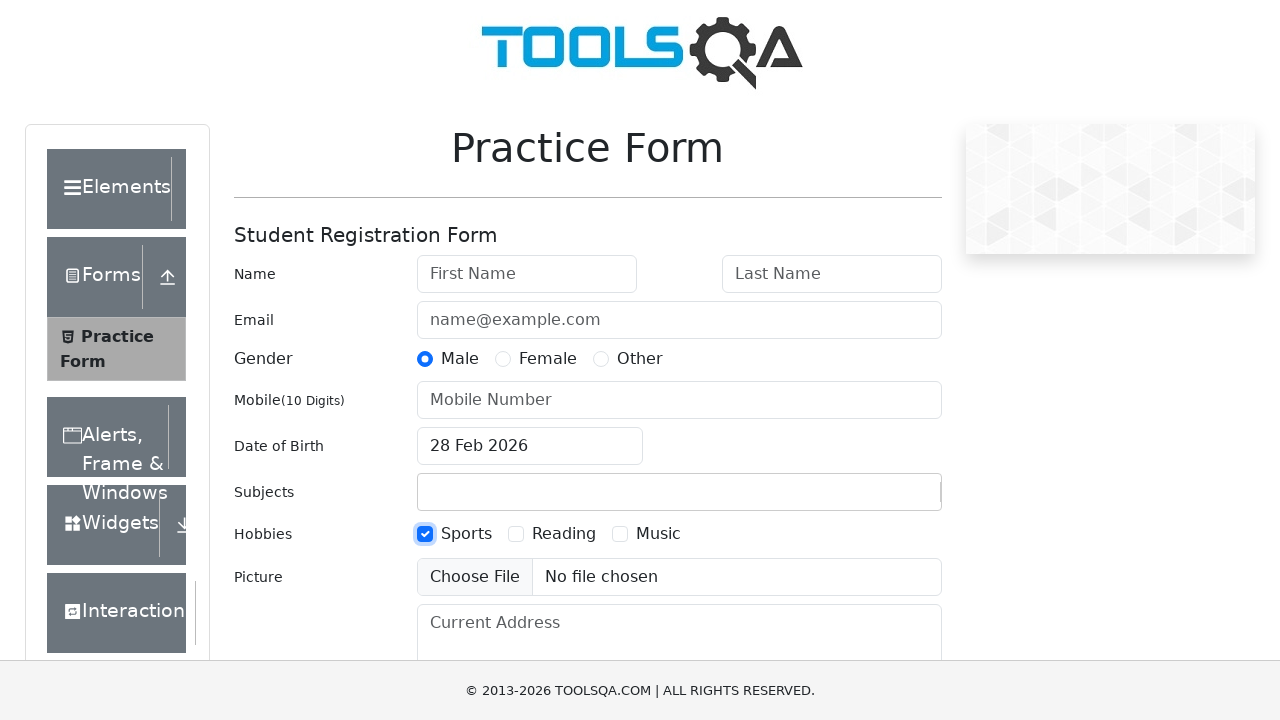

Clicked state dropdown to open it at (527, 437) on xpath=//div[@id='state']/div
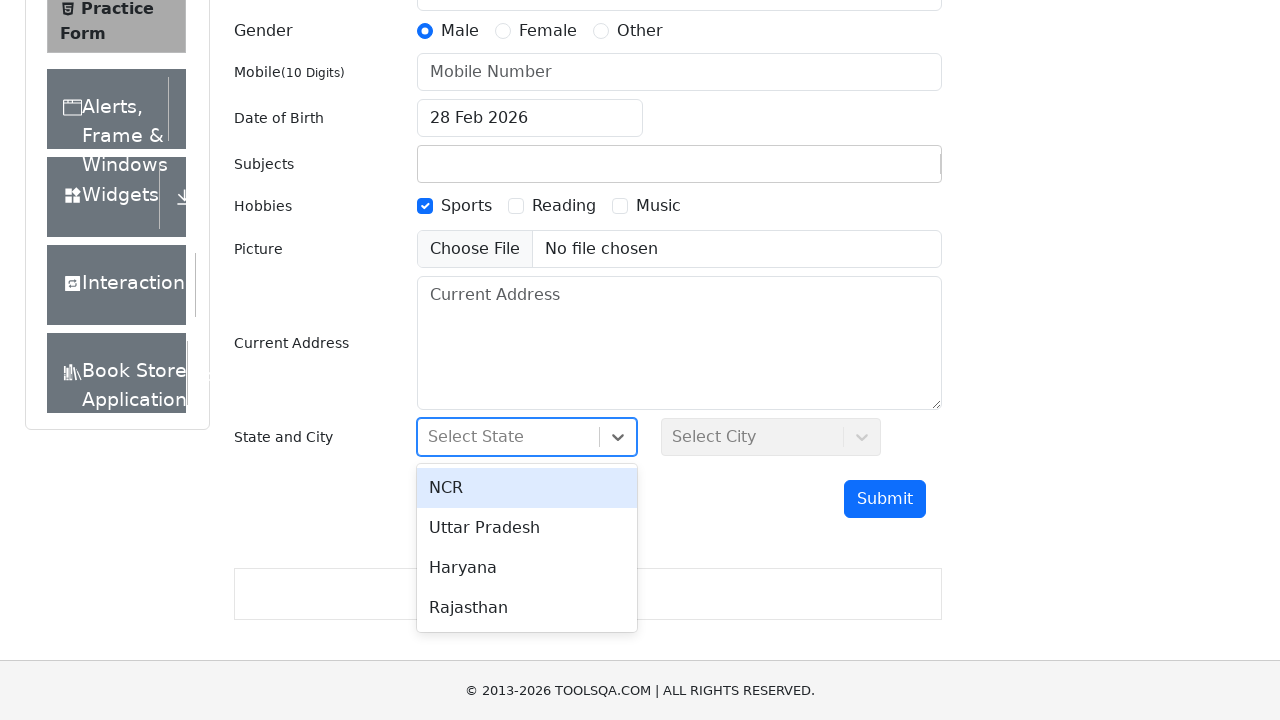

Waited for NCR option to be available in state dropdown
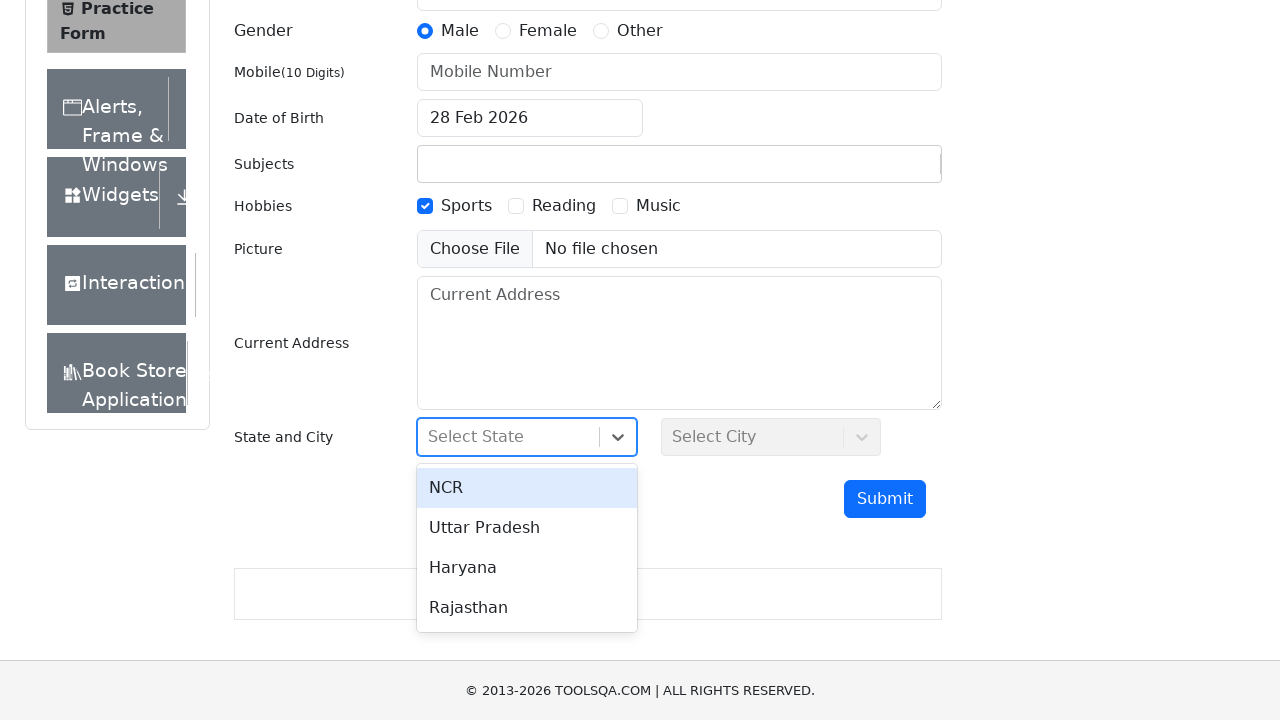

Selected NCR from state dropdown at (527, 488) on xpath=//div[contains(text(),'NCR')]
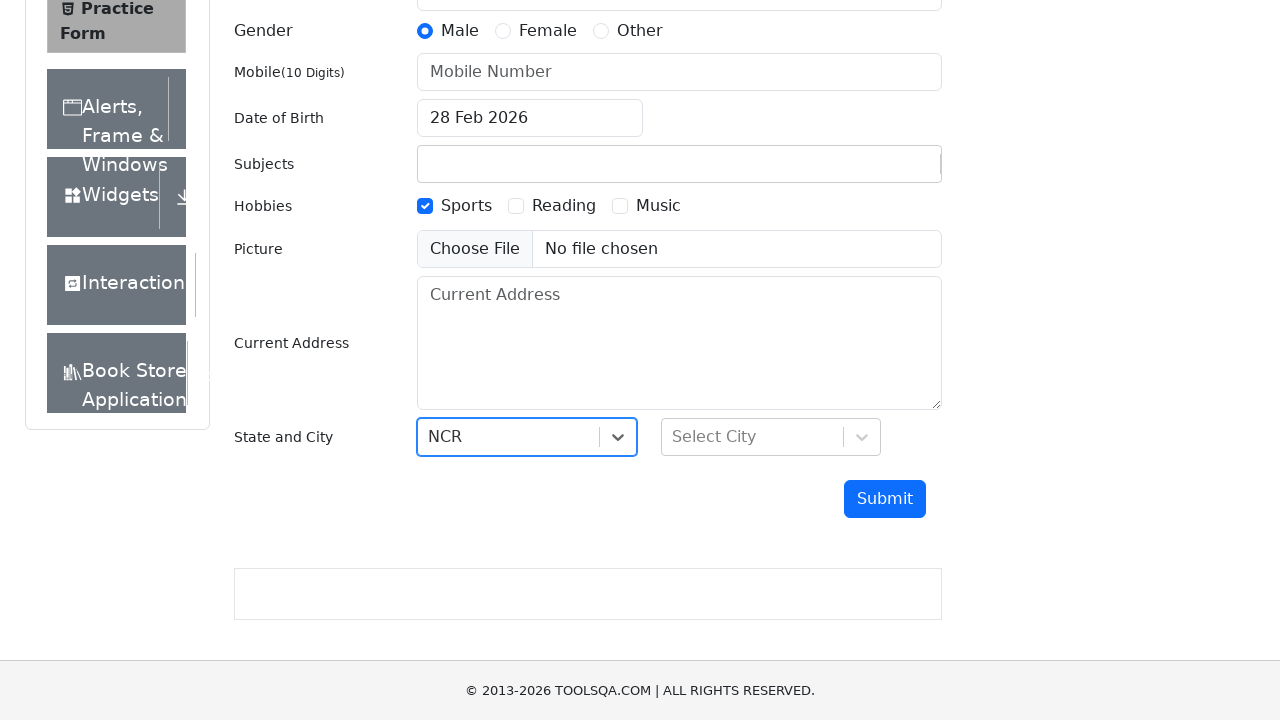

Clicked city dropdown to open it at (771, 437) on xpath=//div[@id='city']/div
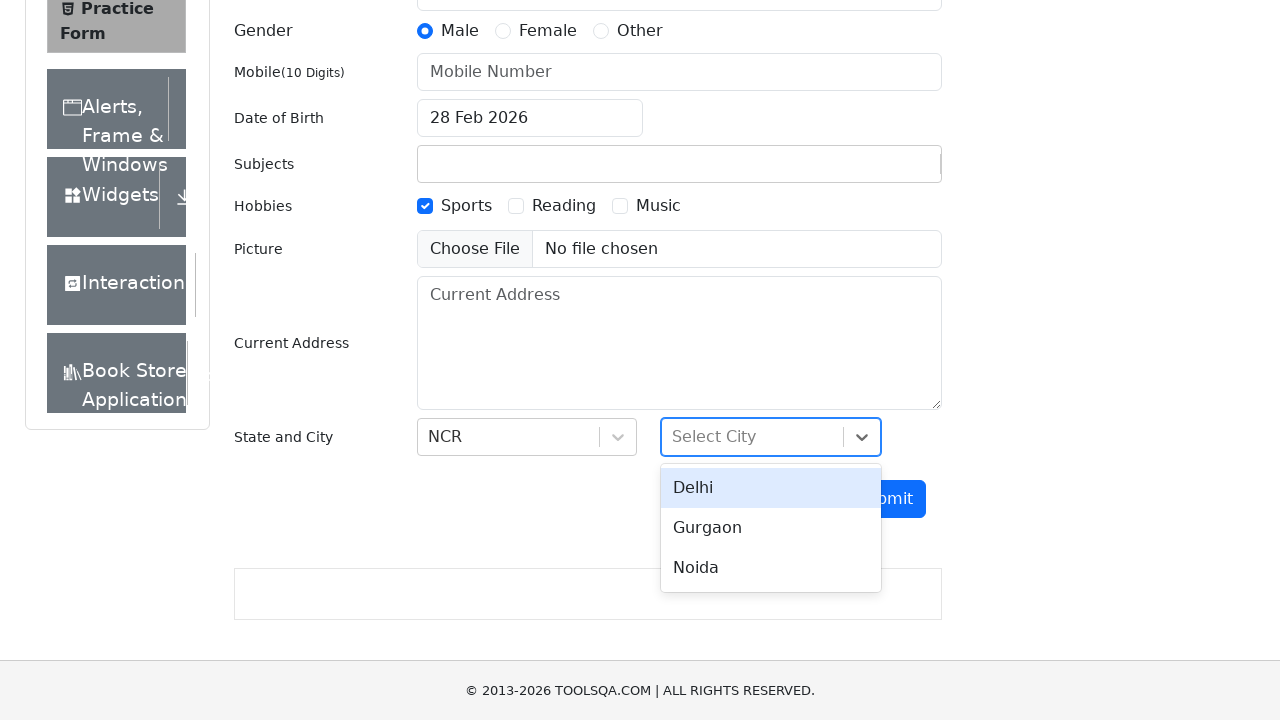

Waited for Delhi option to be available in city dropdown
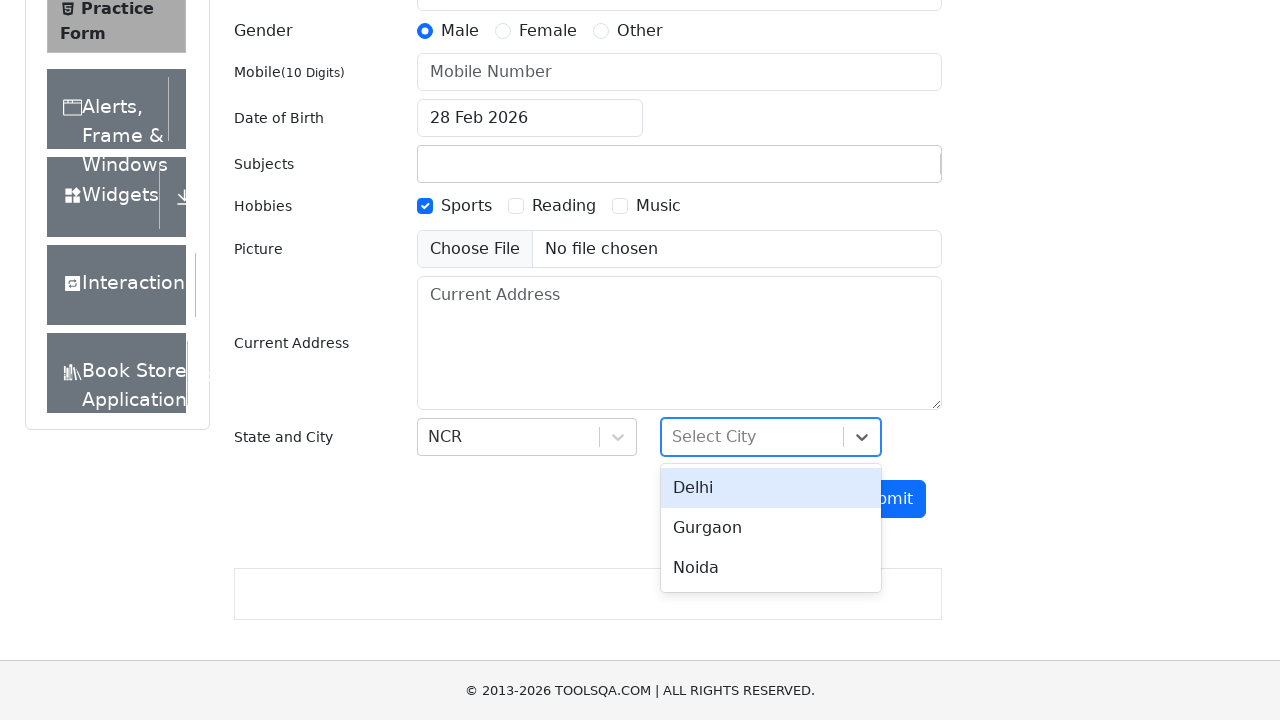

Selected Delhi from city dropdown at (771, 488) on xpath=//div[contains(text(),'Delhi')]
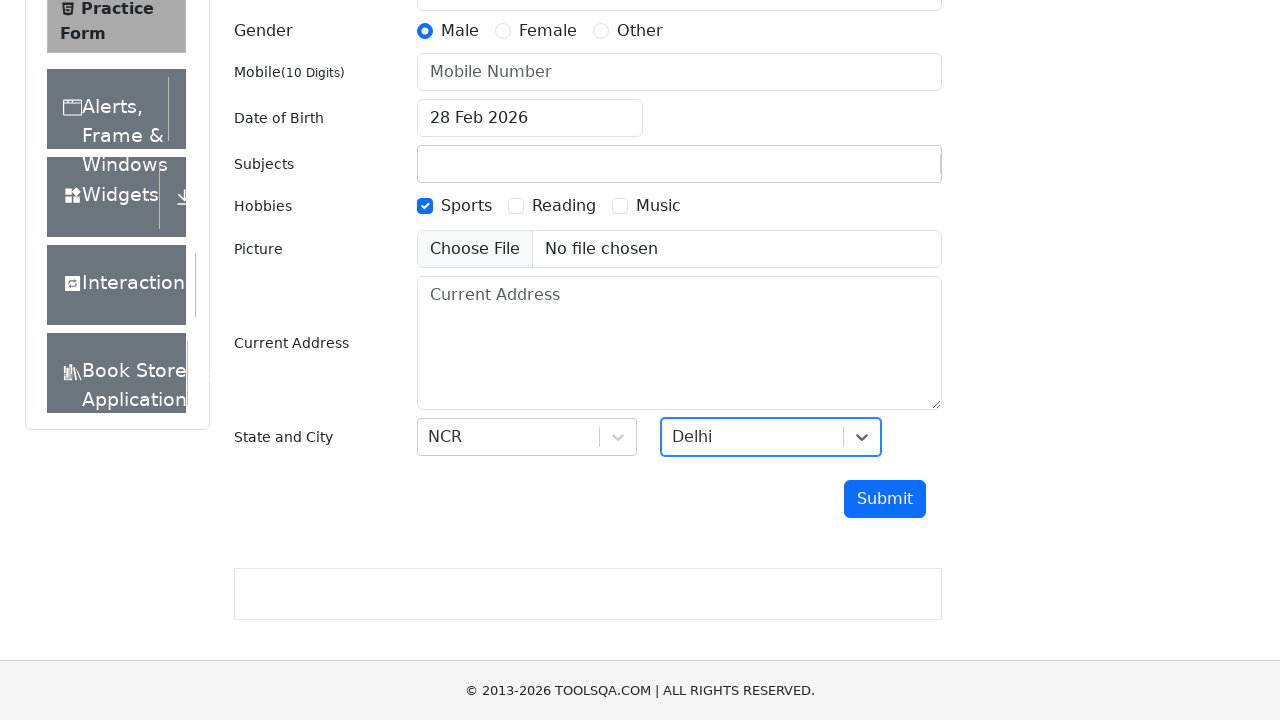

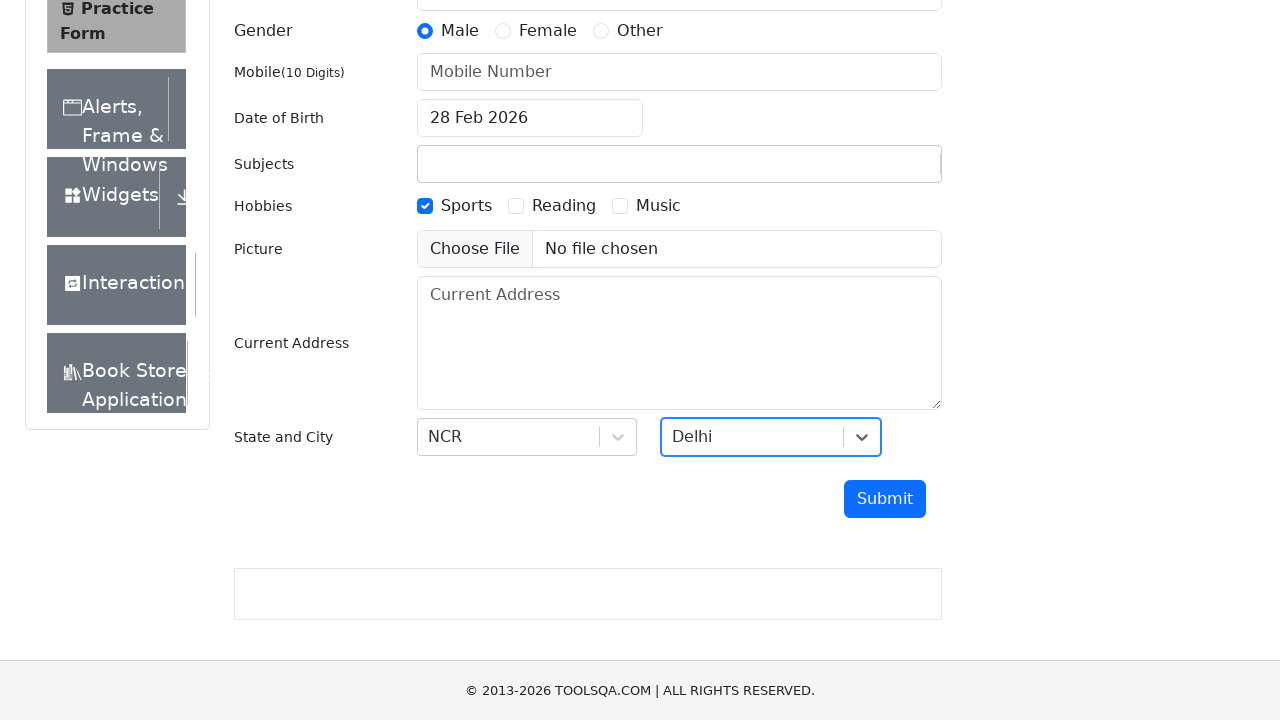